Tests calendar date picker functionality on RedBus website by opening the date picker and selecting the current date

Starting URL: https://www.redbus.com/

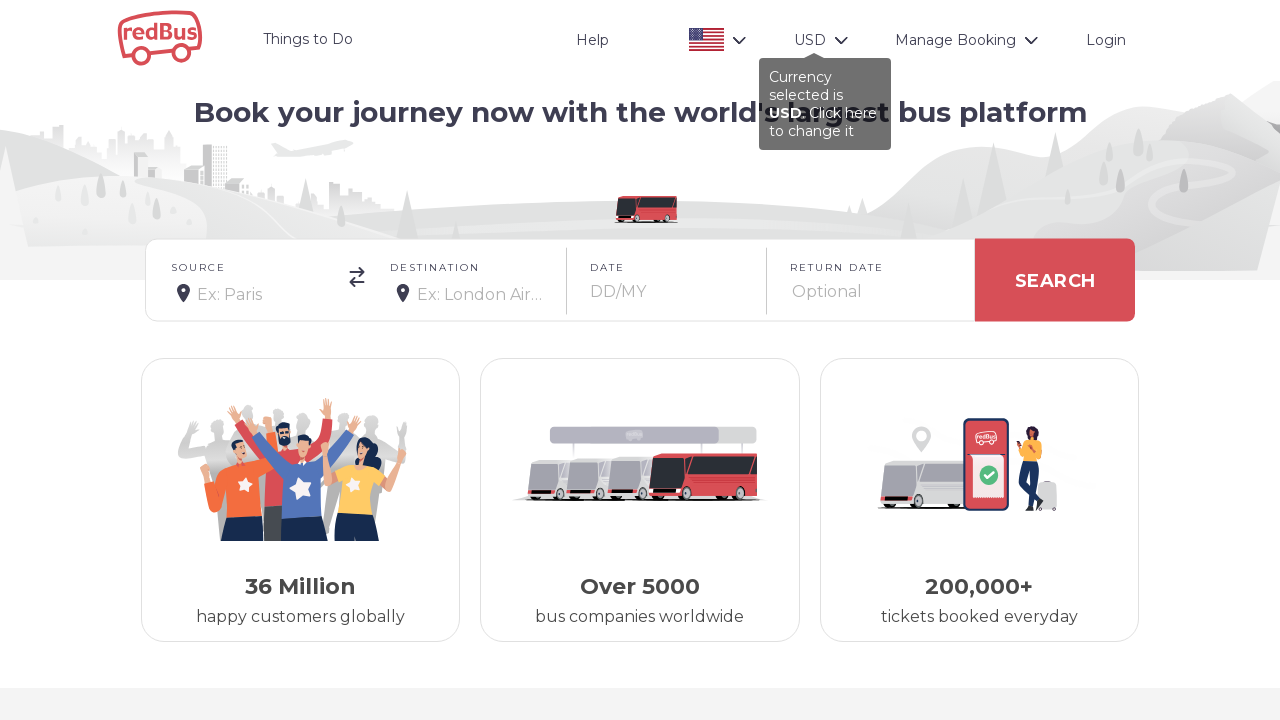

Clicked on date picker to open calendar at (667, 280) on #date-box
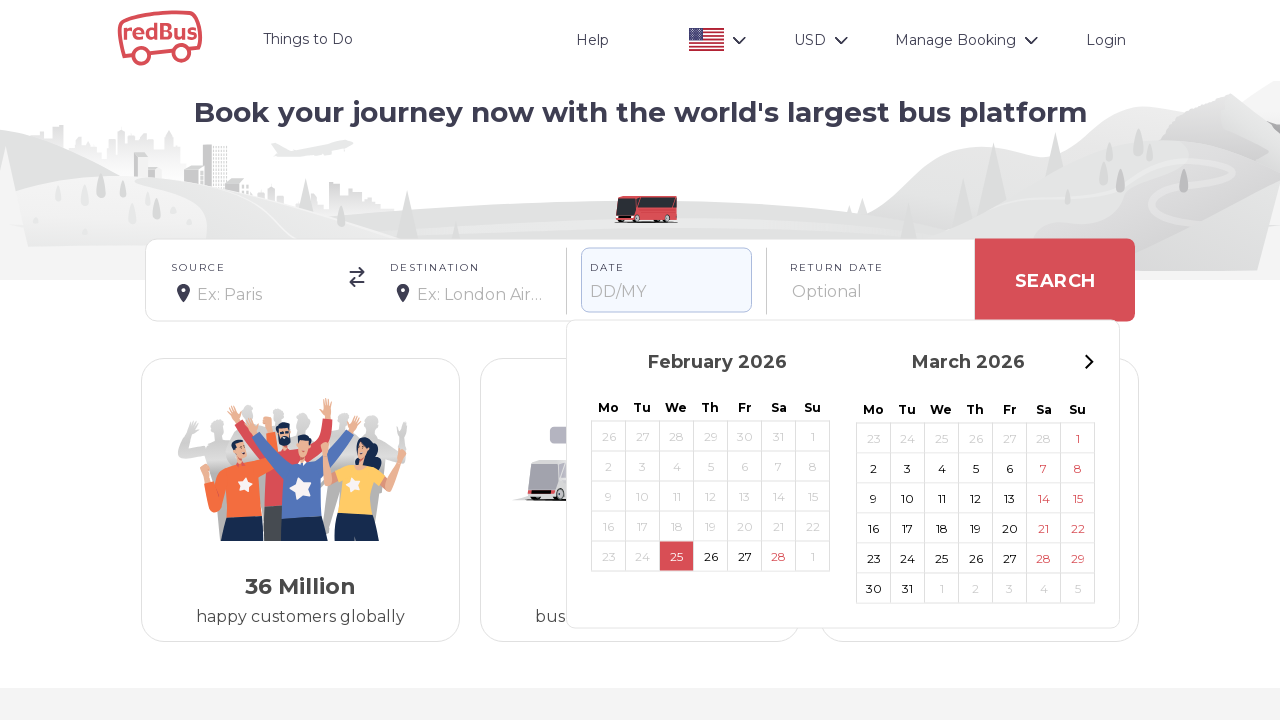

Selected current date (February 25) from calendar picker at (676, 556) on //div[text()='February']/../..//span[text()='25']
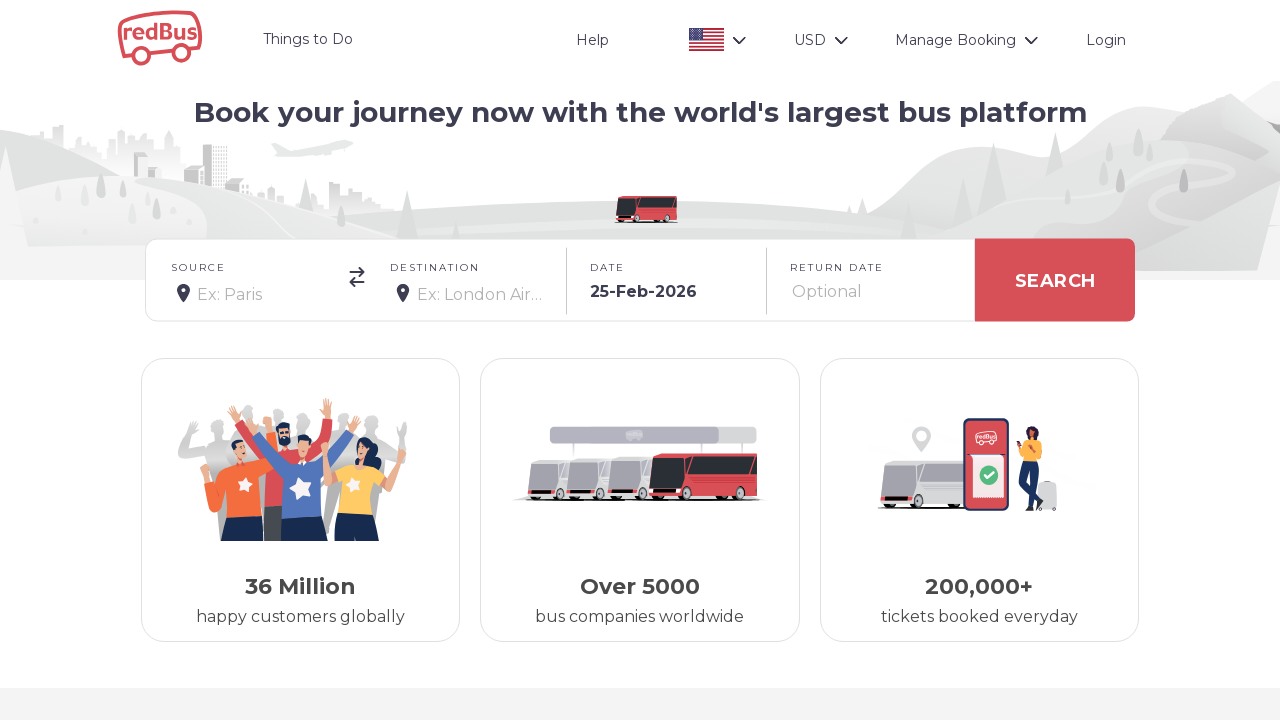

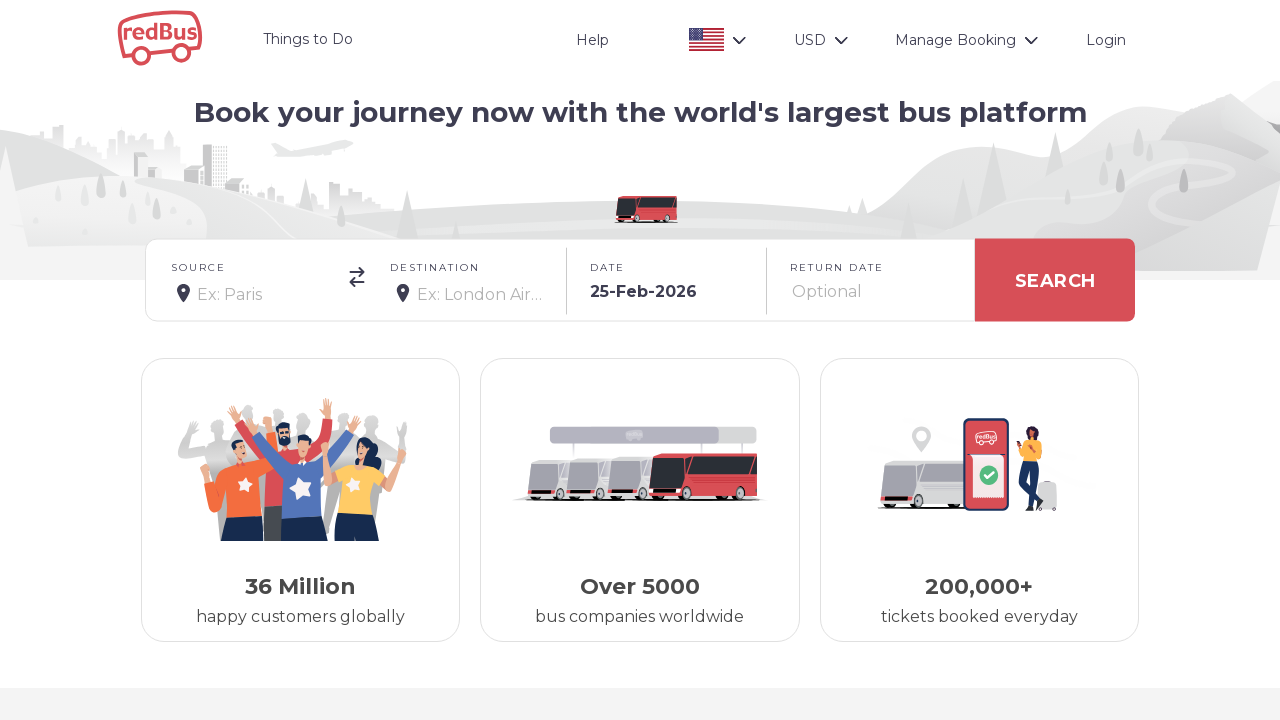